Tests the News and Events section navigation

Starting URL: https://iitm.humanbrain.in/index.html

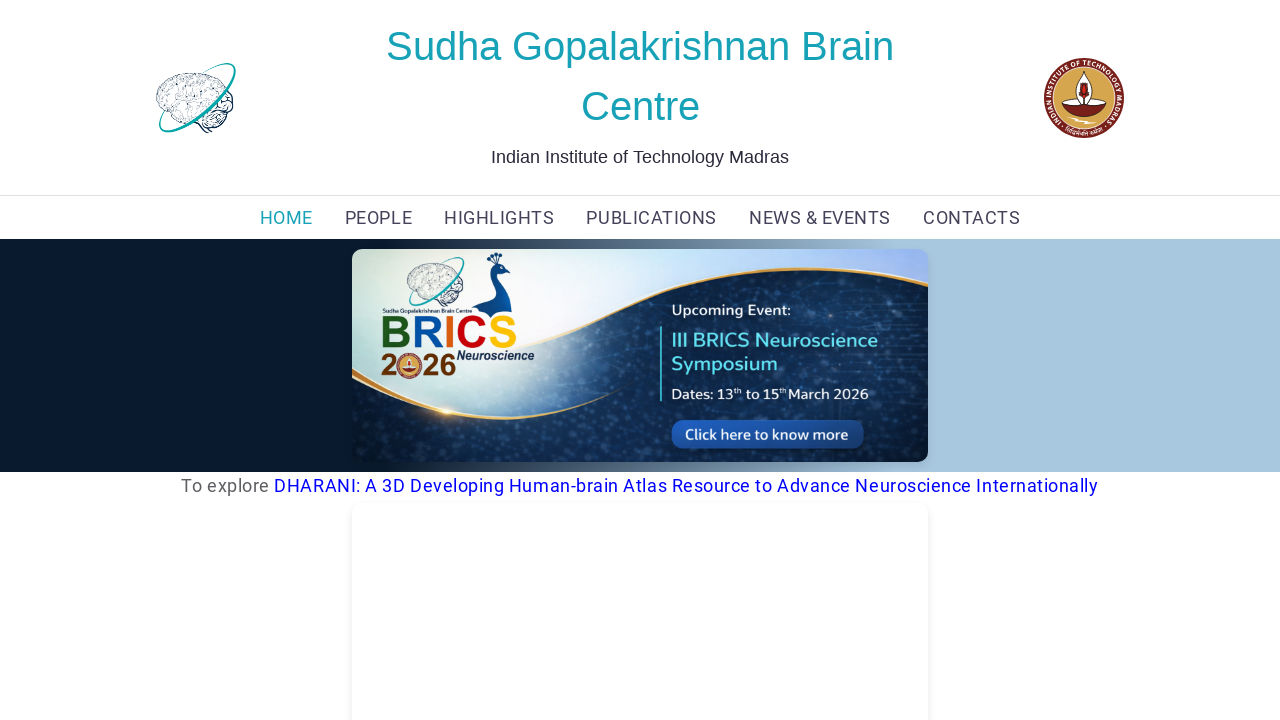

Clicked on NEWS & EVENTS navigation link at (820, 218) on xpath=(//a[text()='NEWS & EVENTS'])[1]
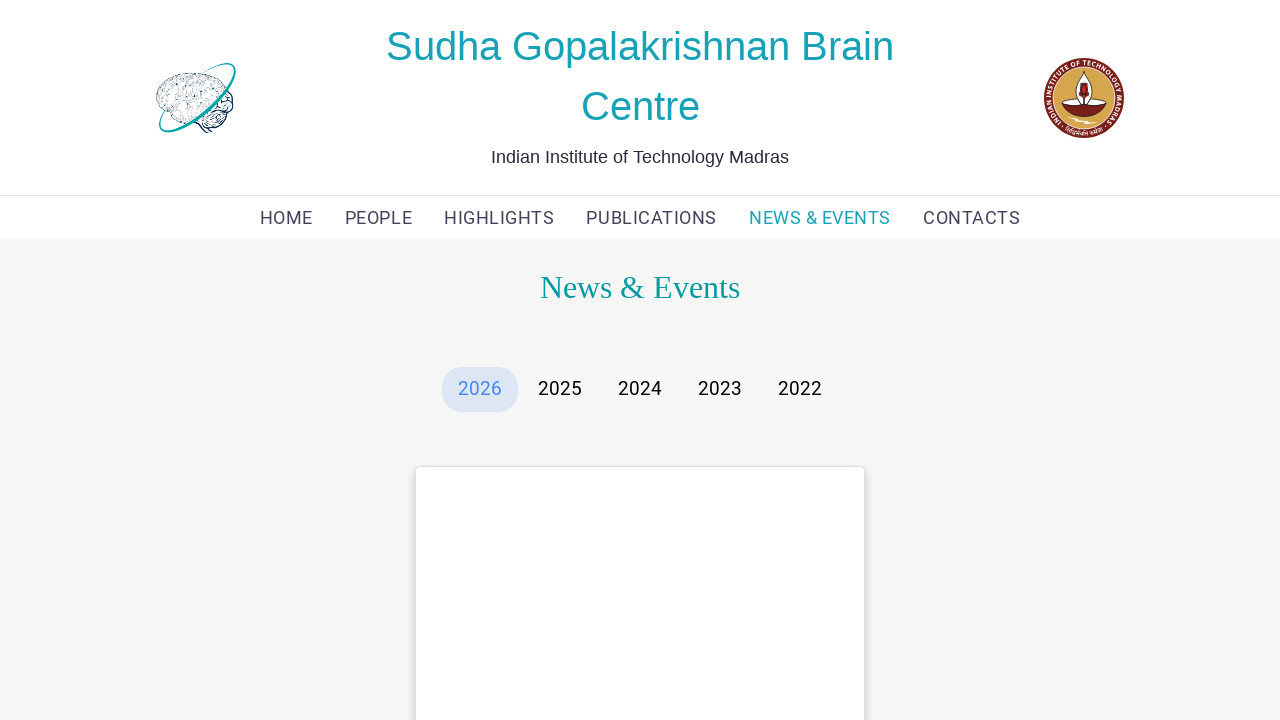

Scrolled to bottom of page to view all content
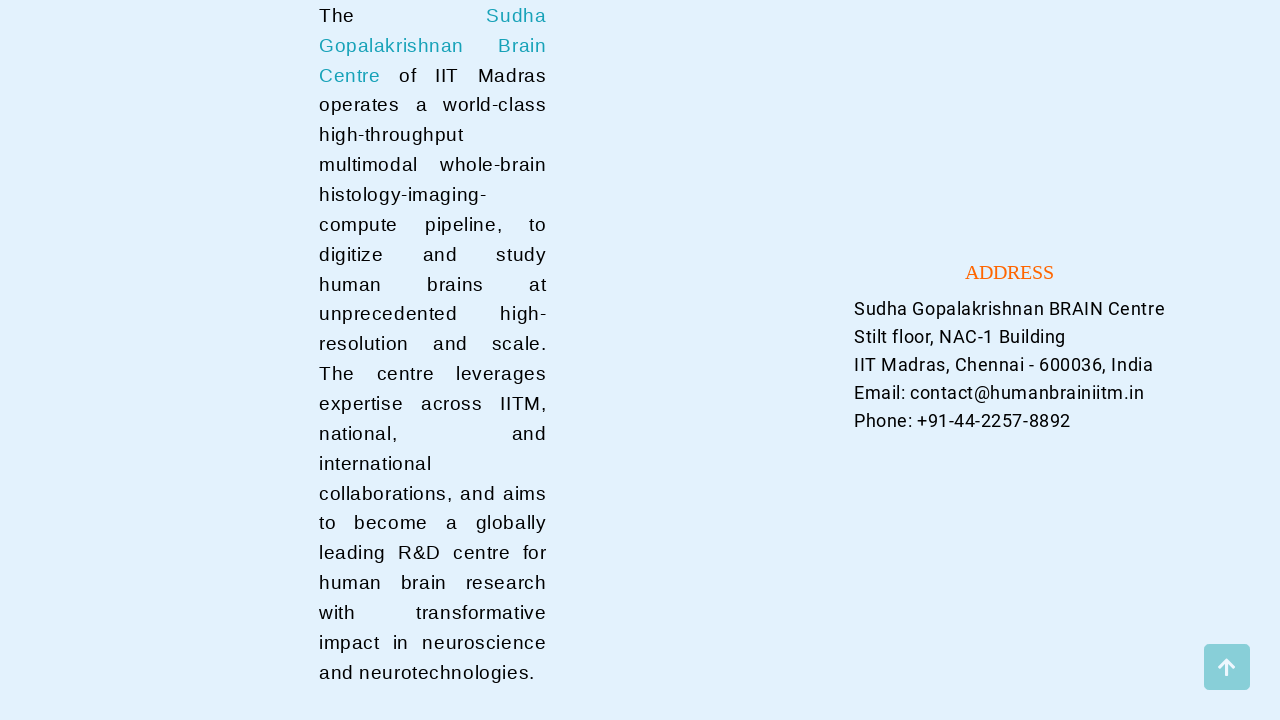

Scrolled back to top of page
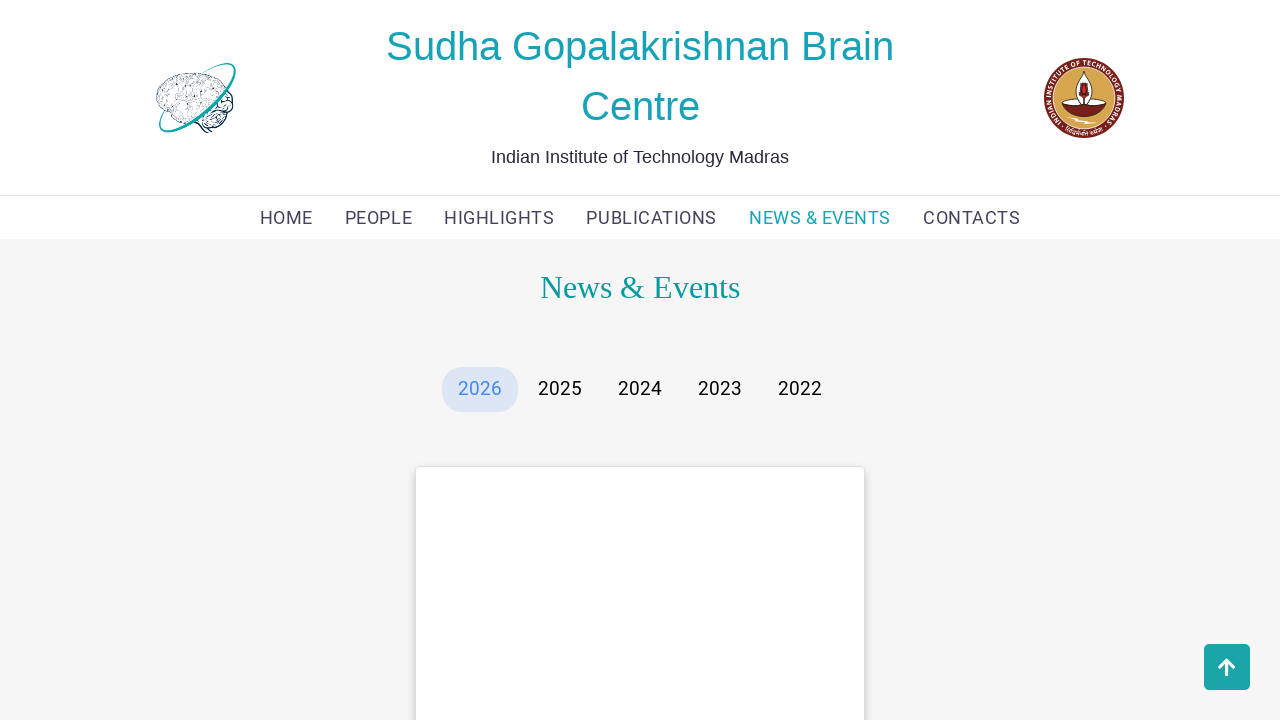

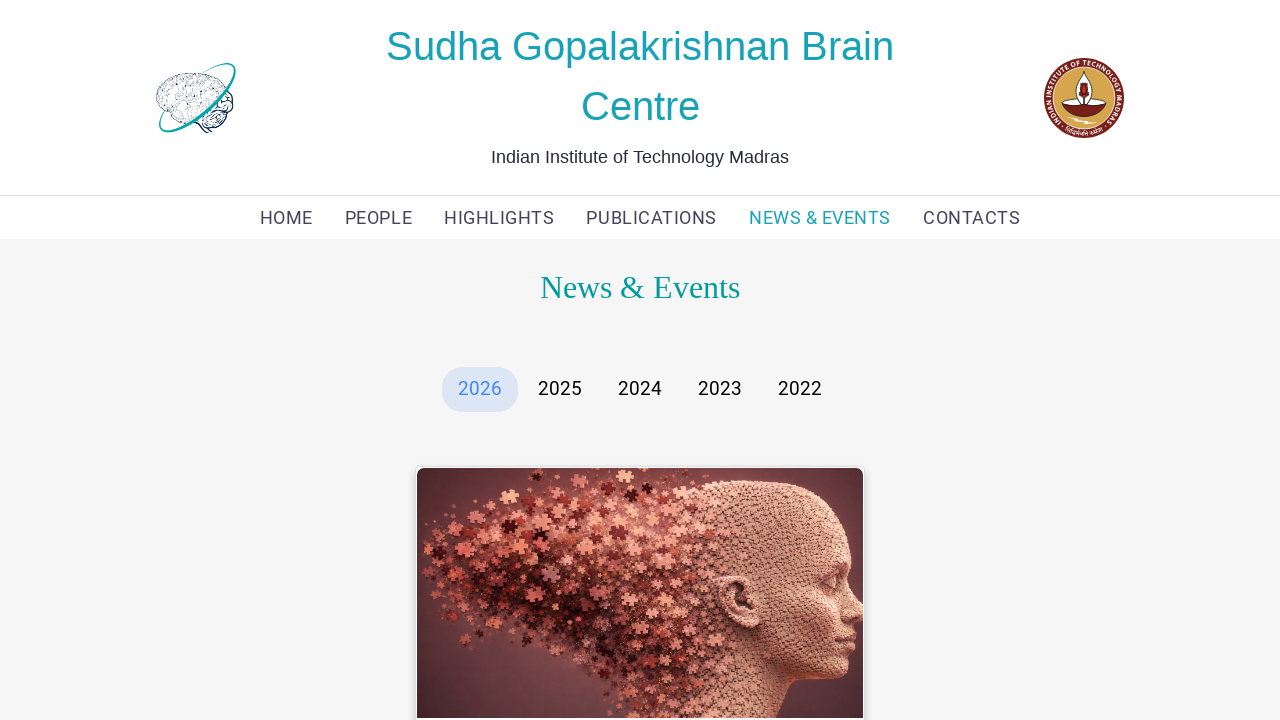